Tests jQuery UI select menu functionality by interacting with multiple dropdown menus using keyboard navigation

Starting URL: https://jqueryui.com/selectmenu/

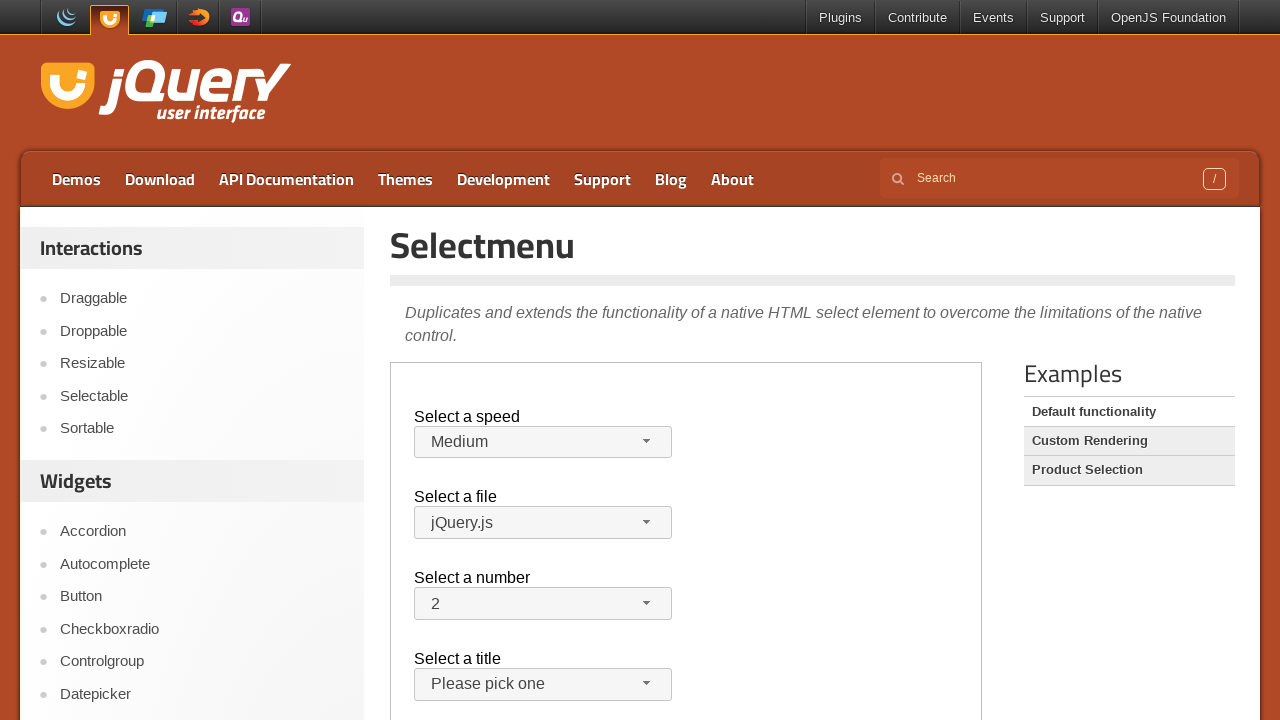

Scrolled down 150 pixels to view the demo area
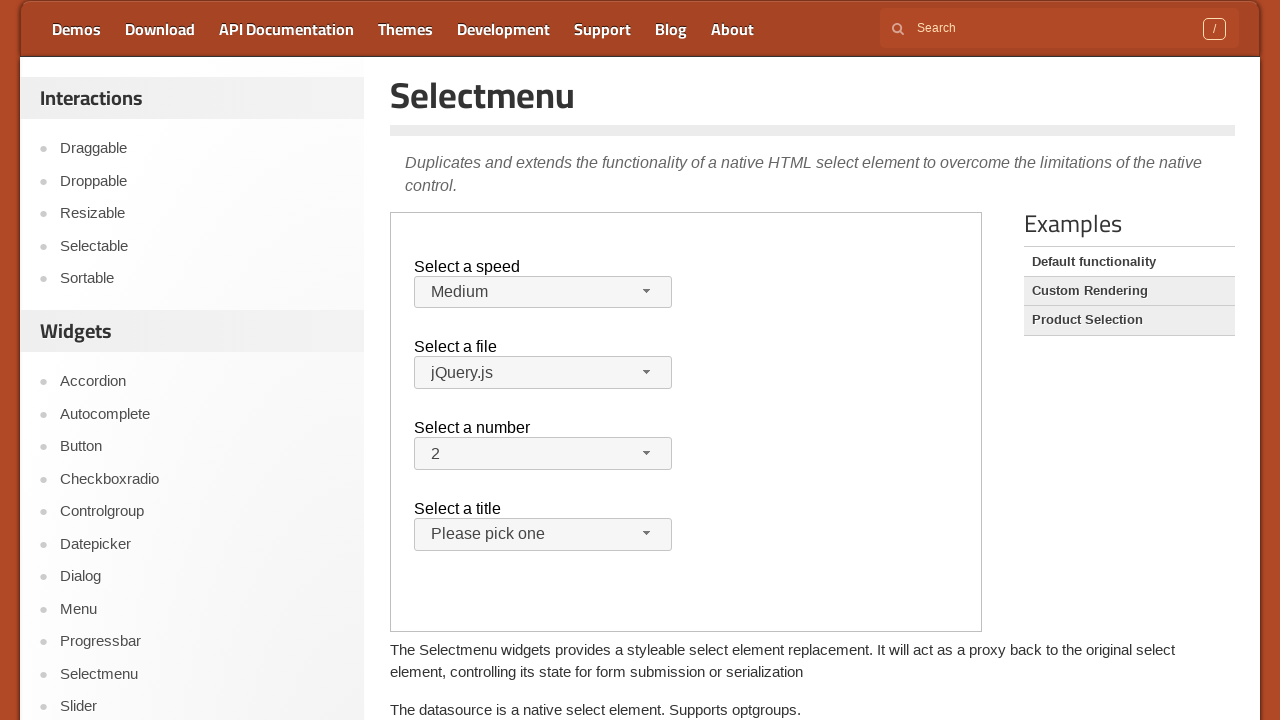

Located the demo iframe
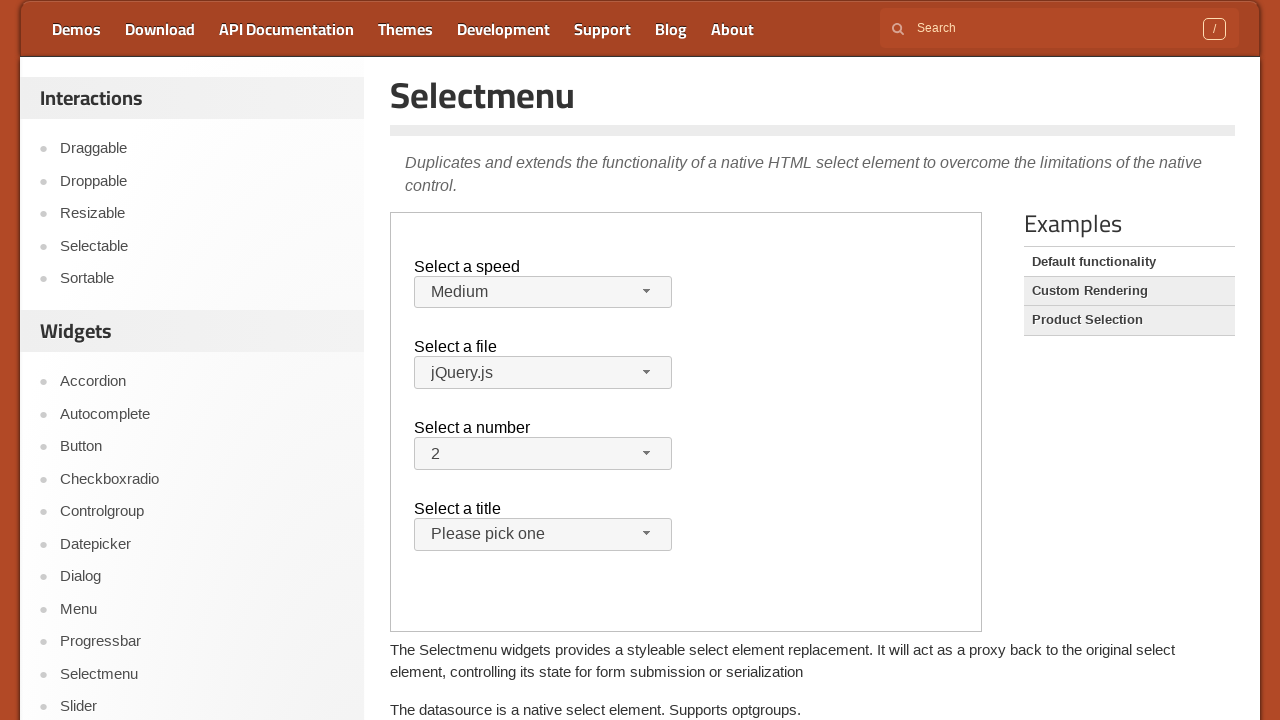

Located the Speed dropdown menu
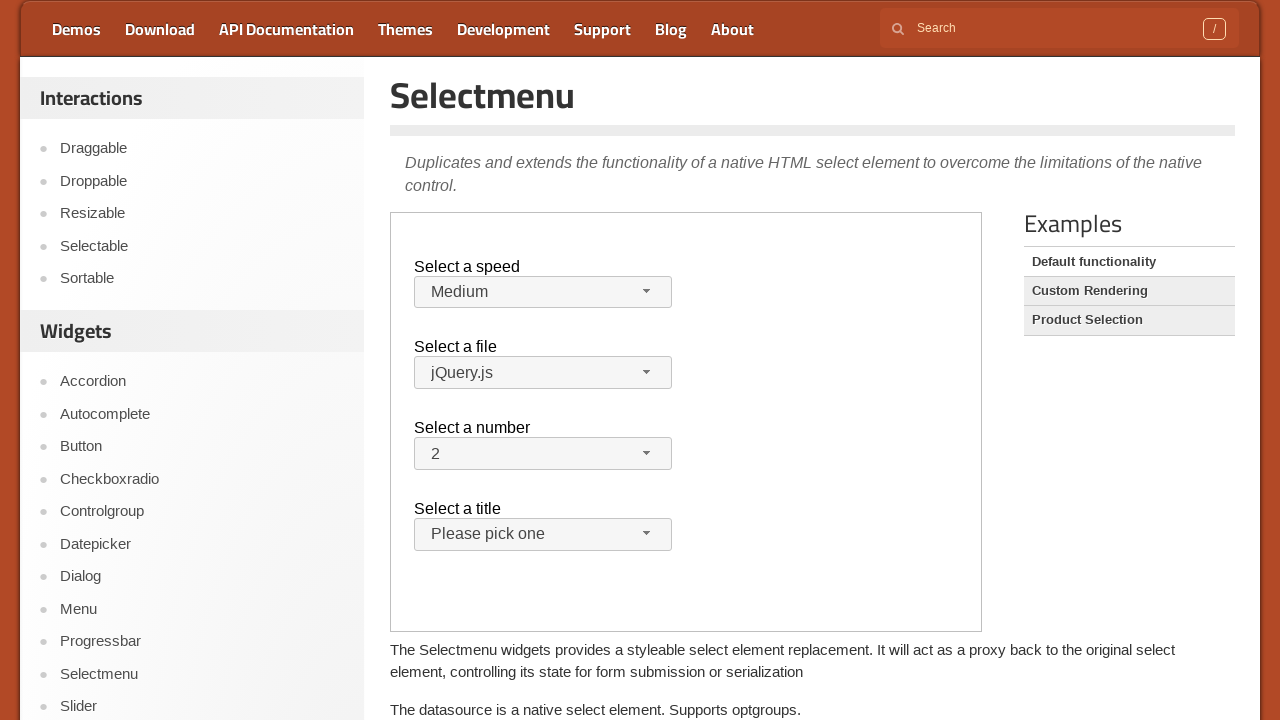

Clicked the Speed dropdown to open it at (647, 291) on iframe.demo-frame >> internal:control=enter-frame >> (//span[@class='ui-selectme
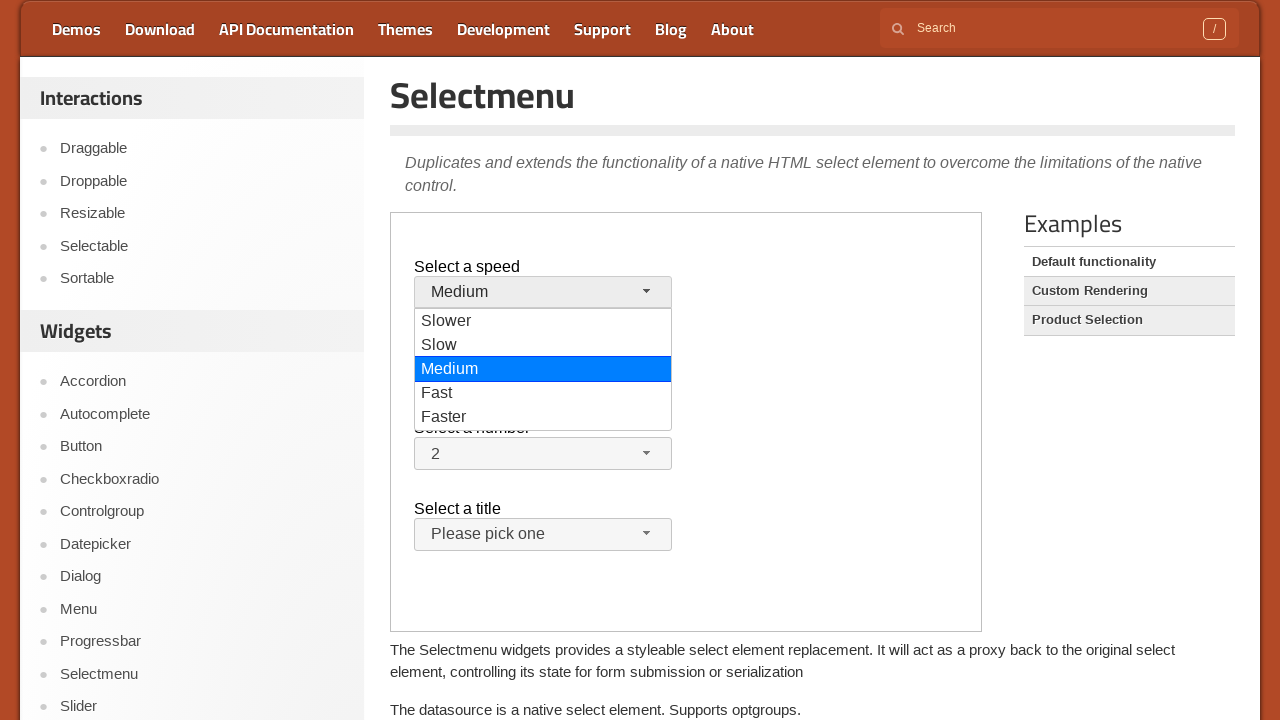

Pressed Enter to select the first option in Speed dropdown
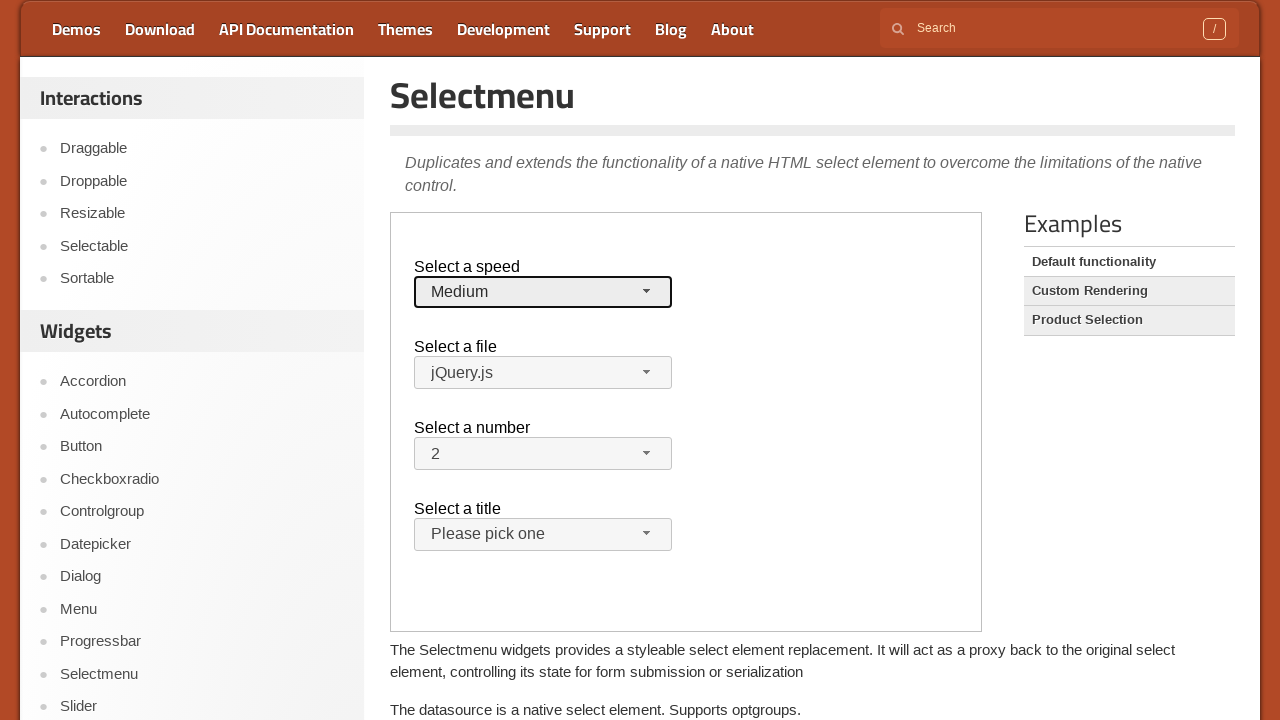

Located the File dropdown menu
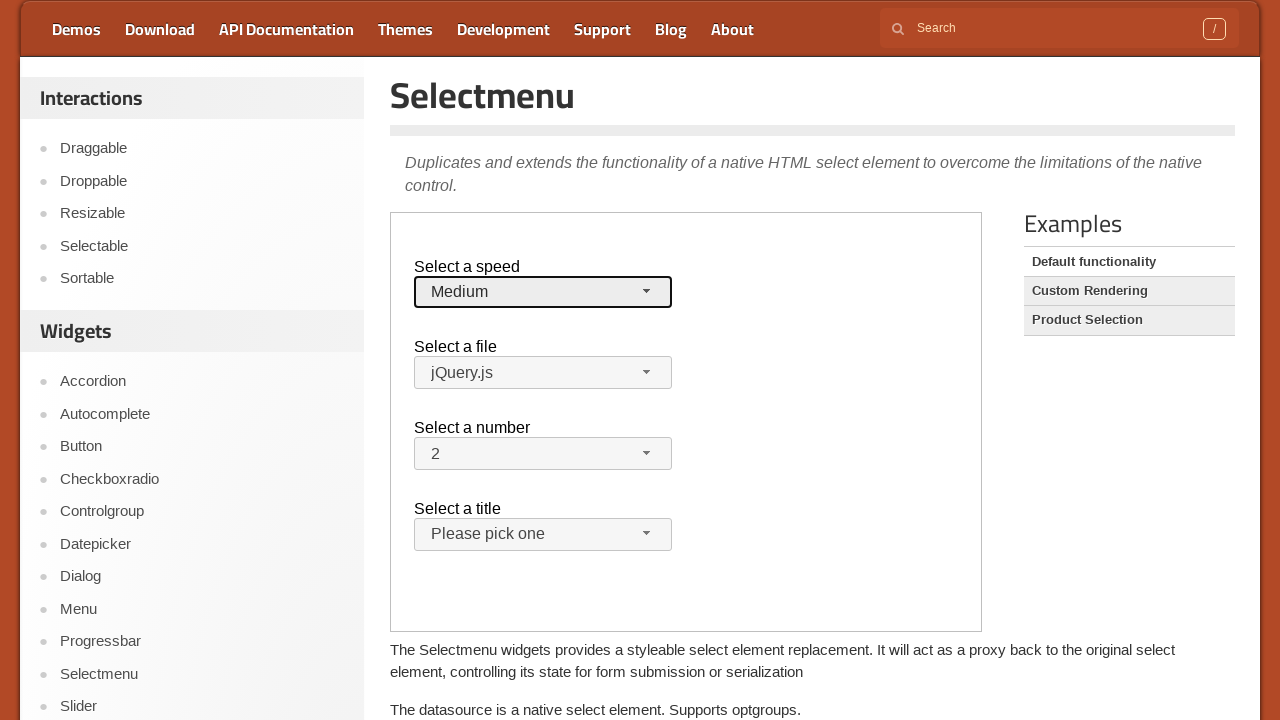

Clicked the File dropdown to open it at (647, 372) on iframe.demo-frame >> internal:control=enter-frame >> (//span[@class='ui-selectme
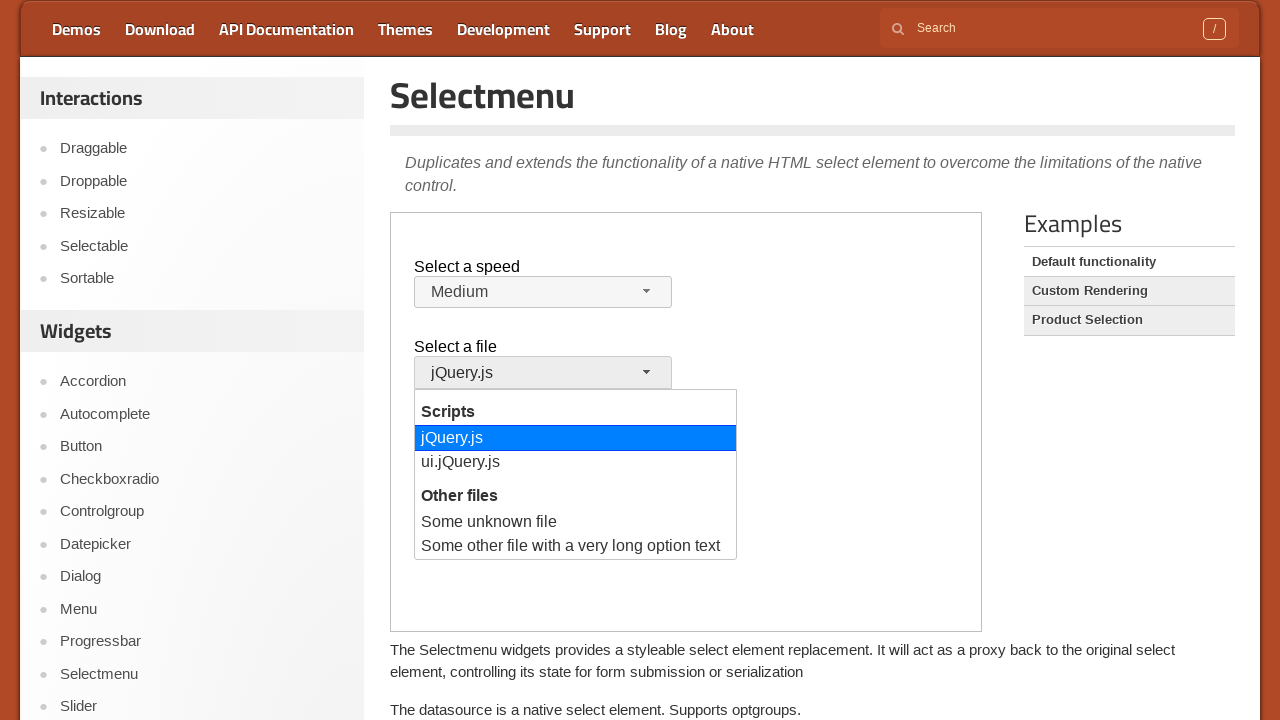

Pressed ArrowDown to navigate to next option in File dropdown
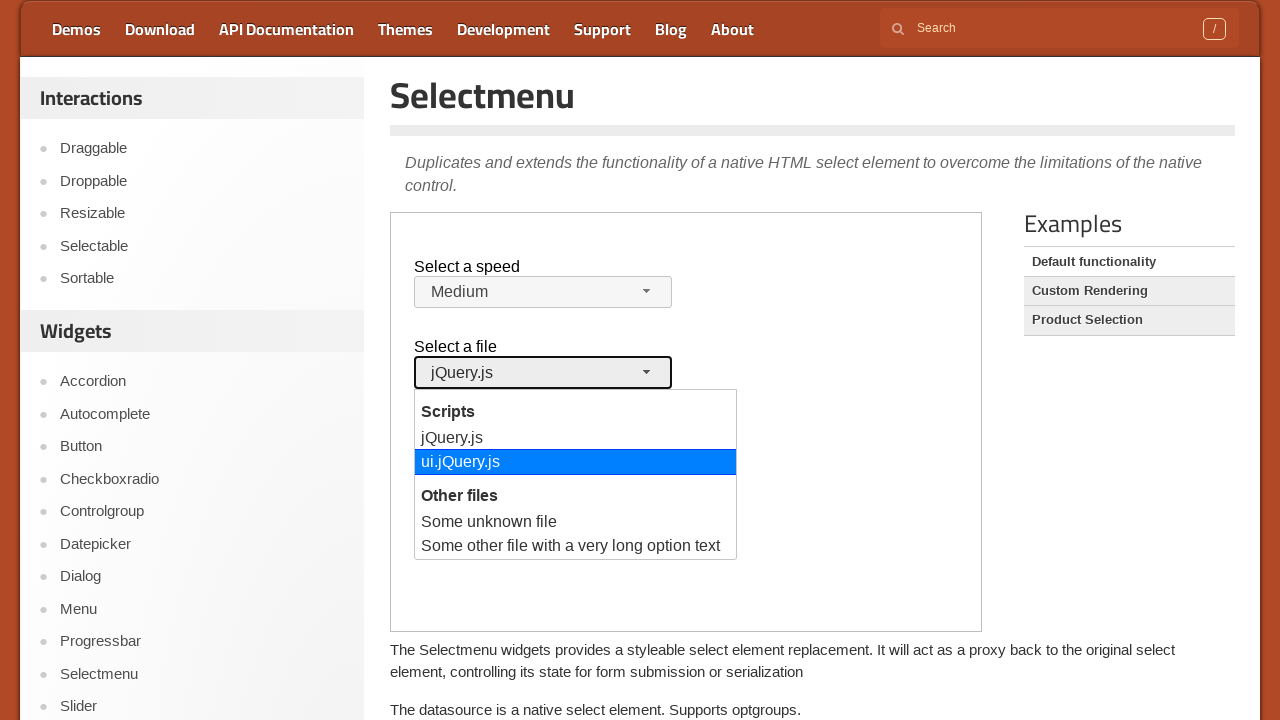

Pressed Enter to select the highlighted option in File dropdown
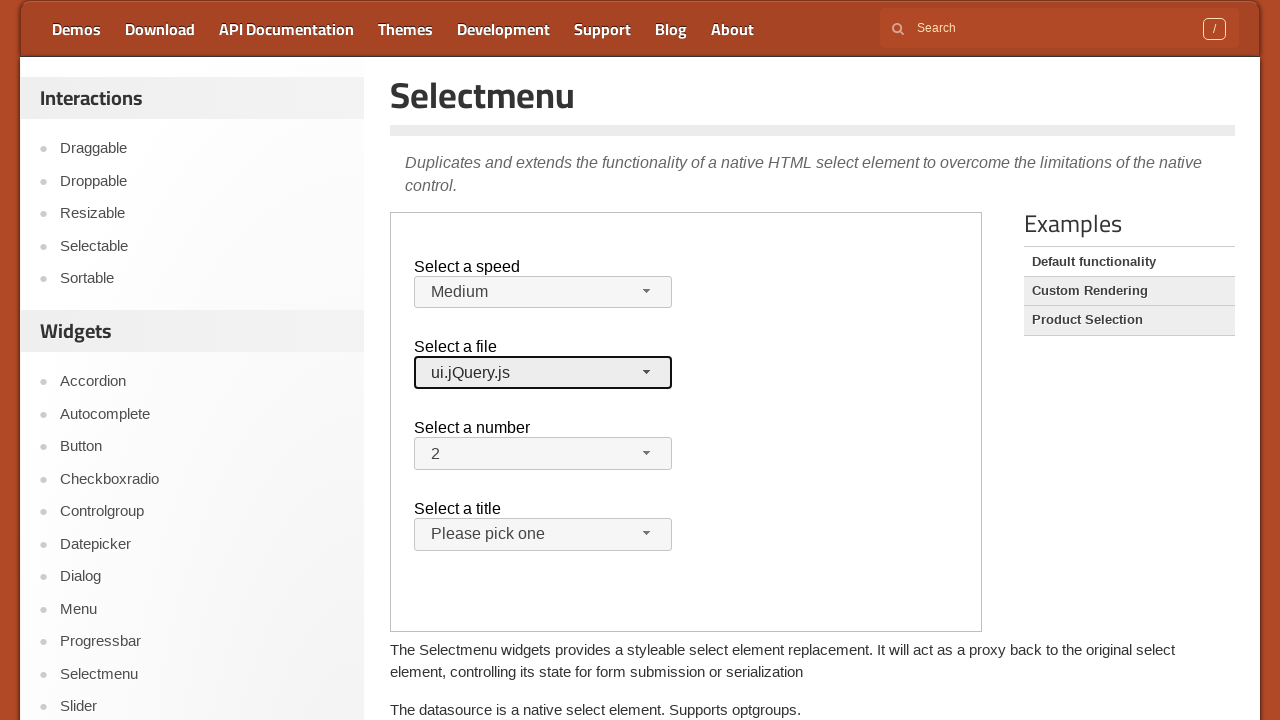

Located the Number dropdown menu
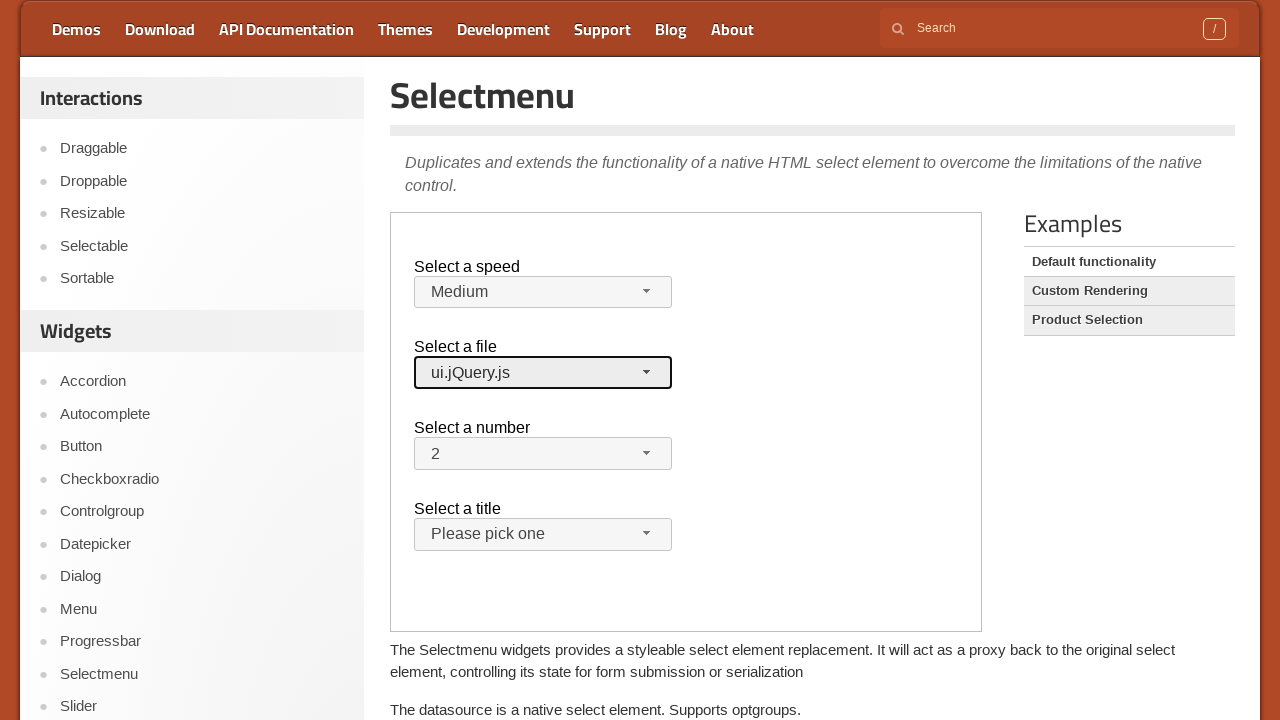

Clicked the Number dropdown to open it at (647, 453) on iframe.demo-frame >> internal:control=enter-frame >> (//span[@class='ui-selectme
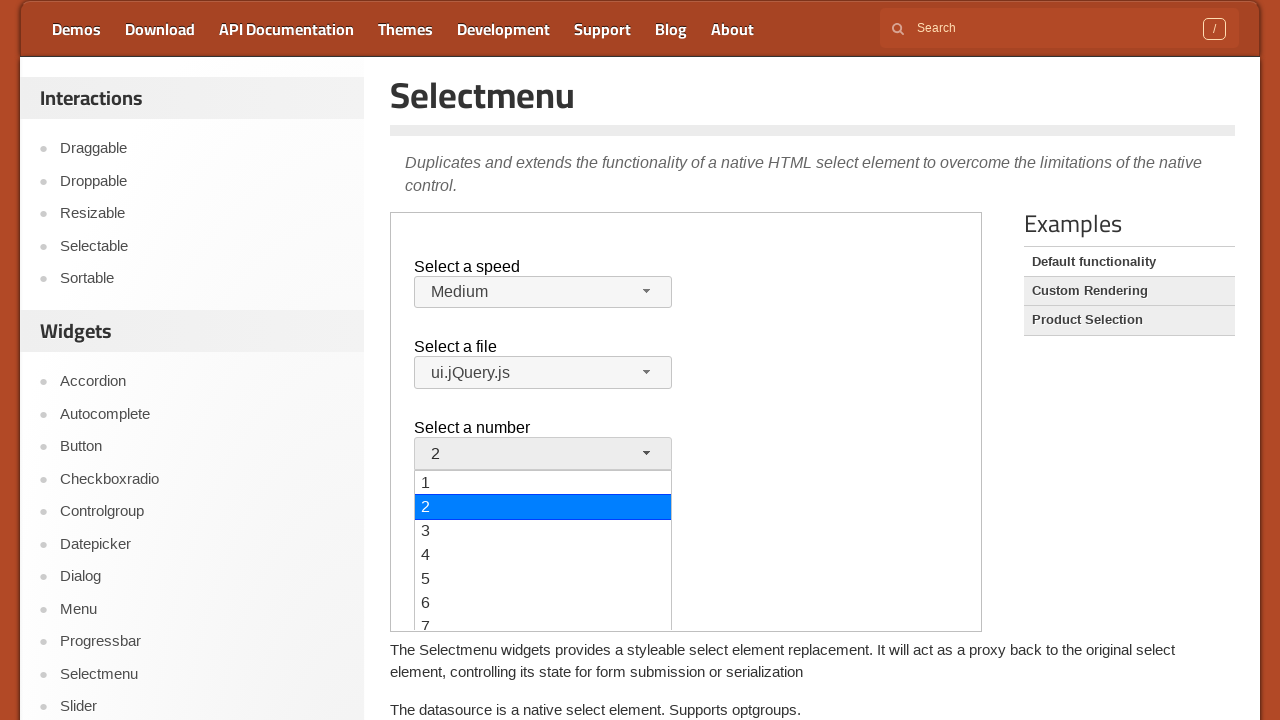

Pressed ArrowDown once in Number dropdown
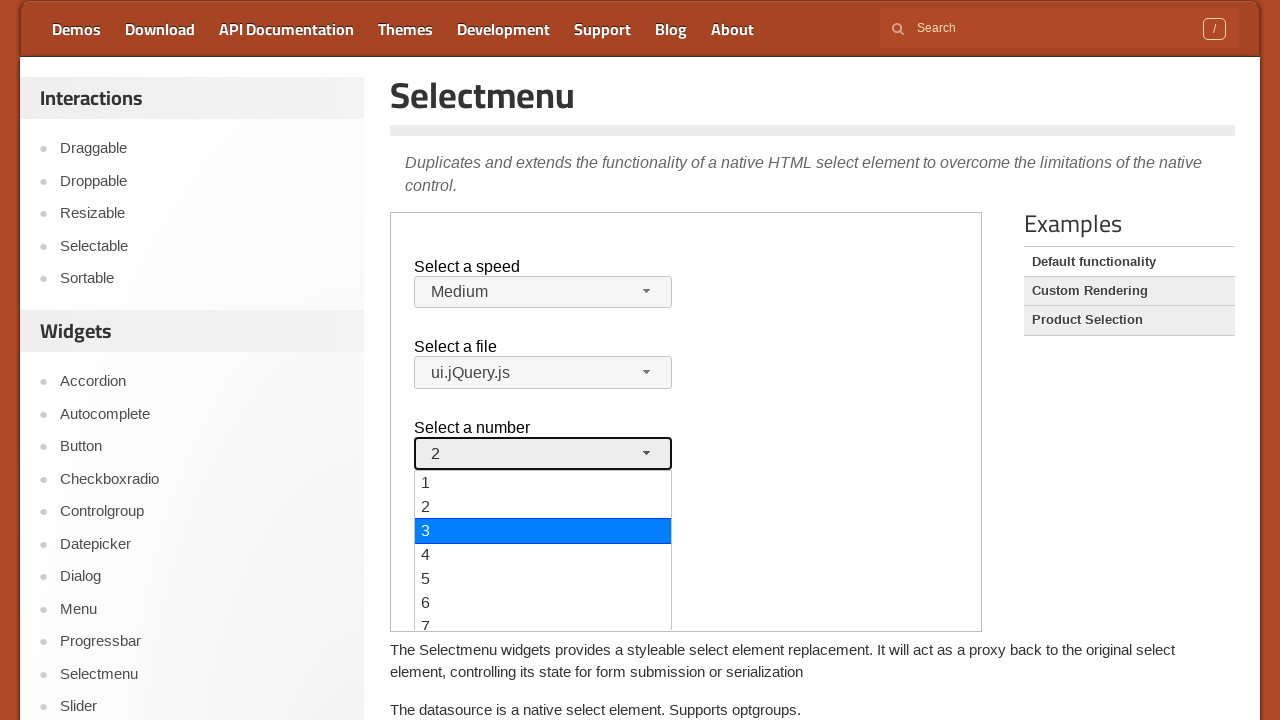

Pressed ArrowDown again in Number dropdown
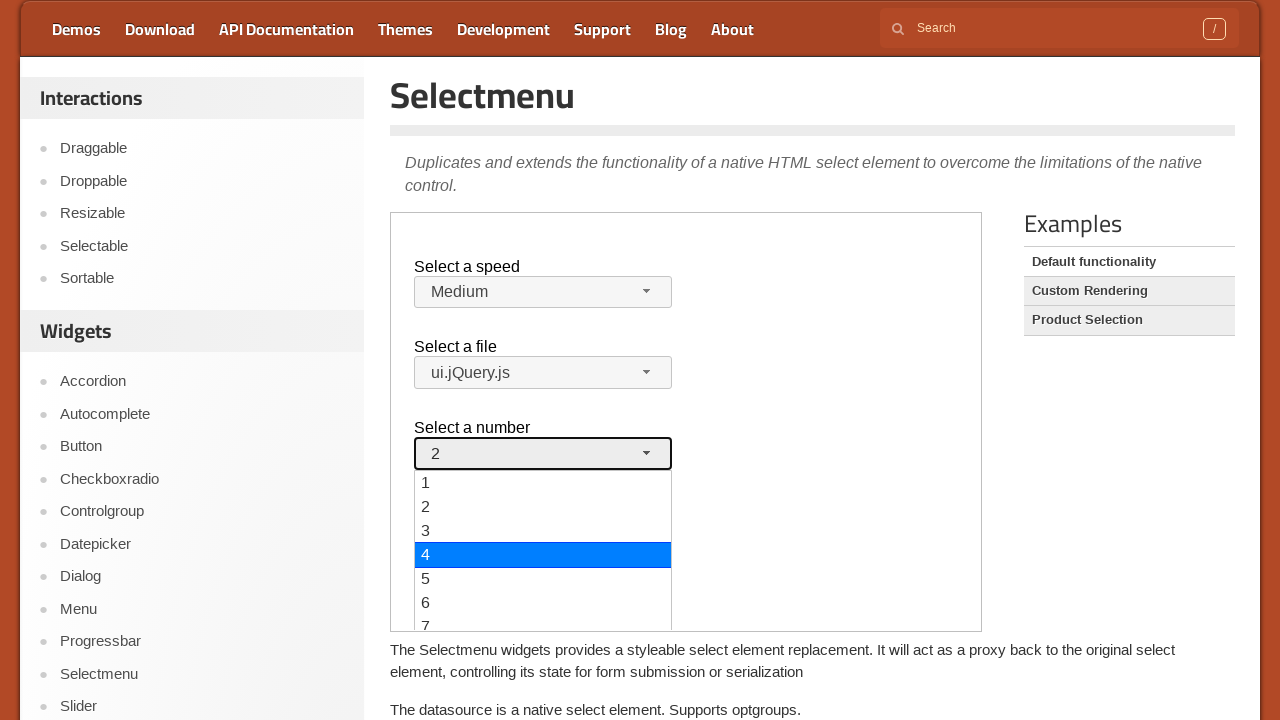

Pressed Enter to select the highlighted option in Number dropdown
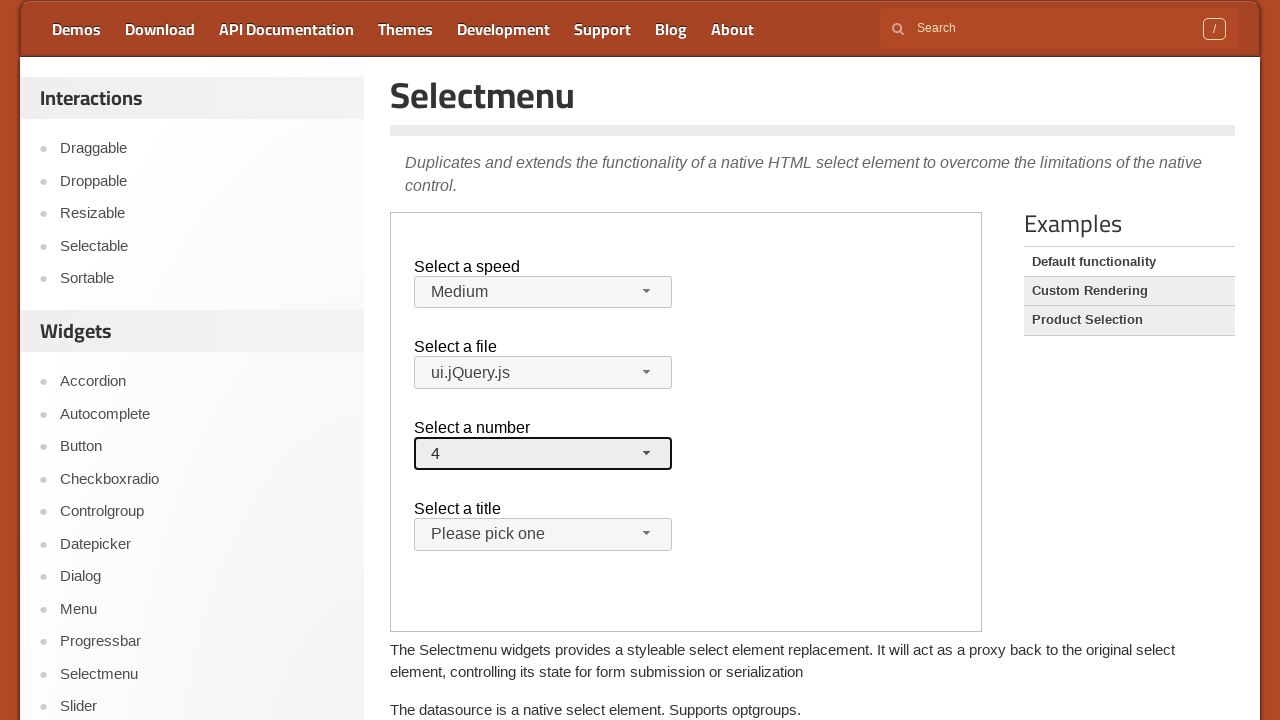

Located the Title dropdown menu
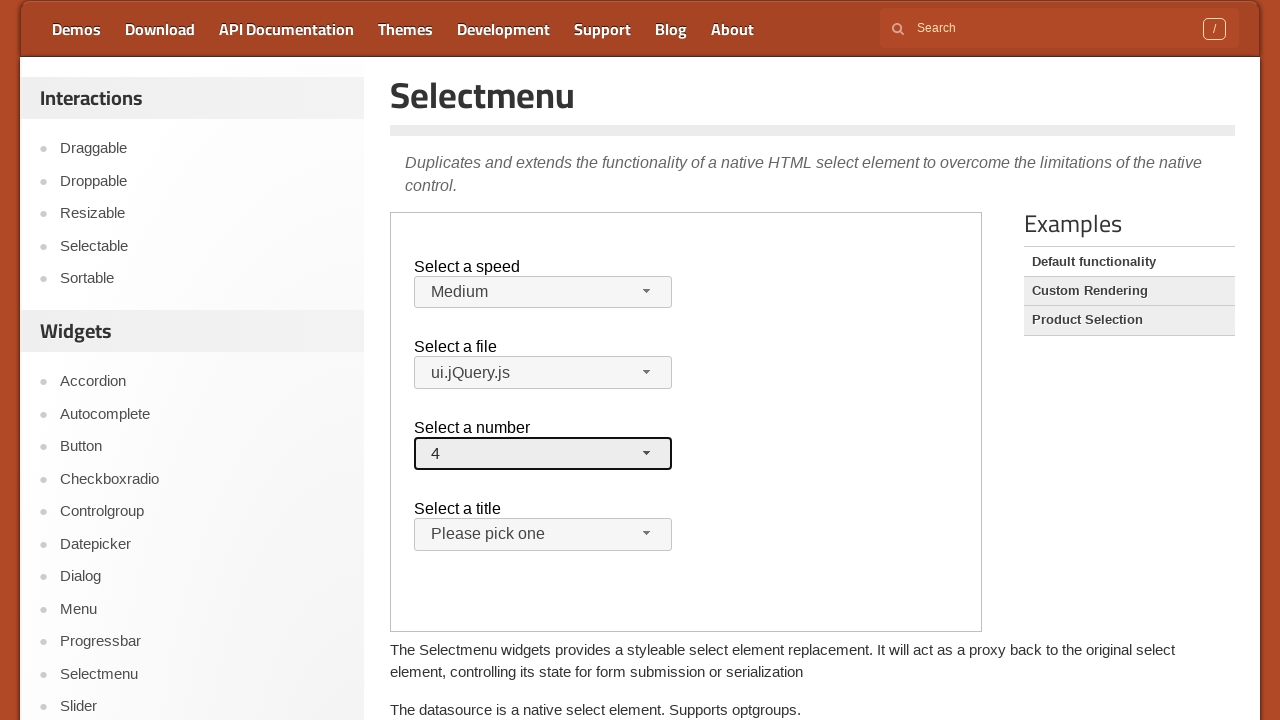

Clicked the Title dropdown to open it at (647, 534) on iframe.demo-frame >> internal:control=enter-frame >> (//span[@class='ui-selectme
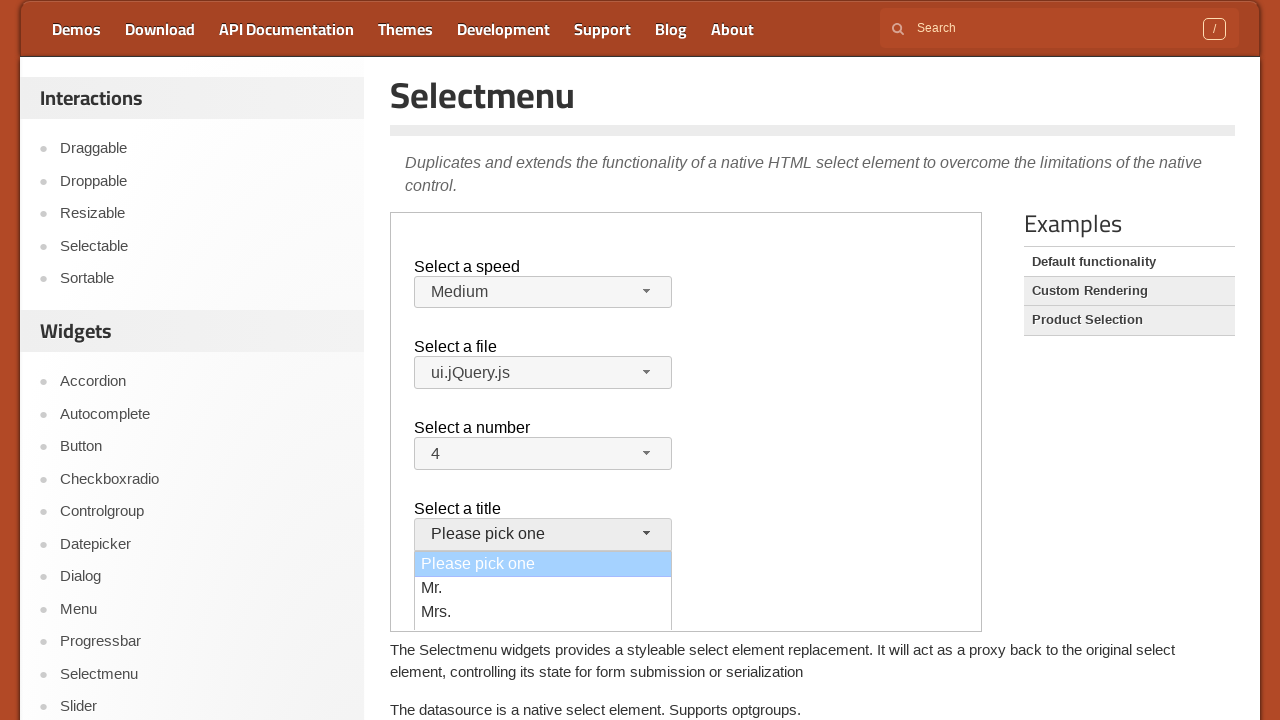

Pressed ArrowDown once in Title dropdown
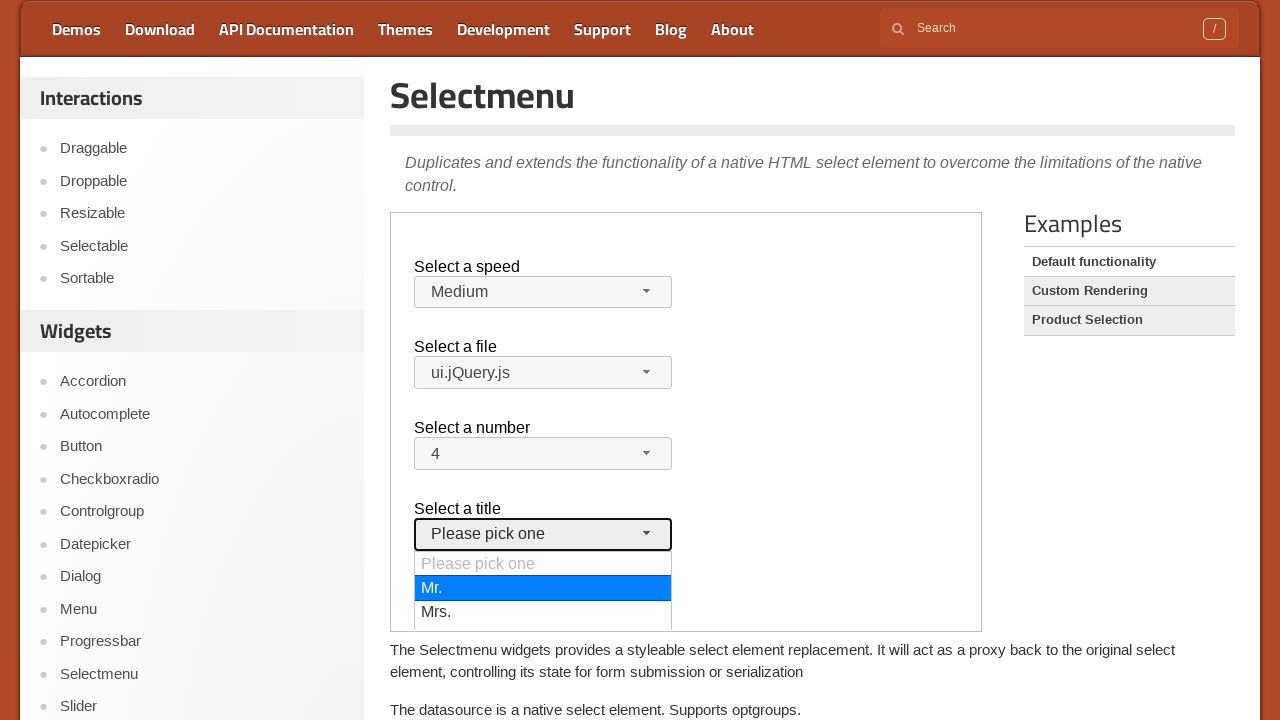

Pressed ArrowDown again in Title dropdown
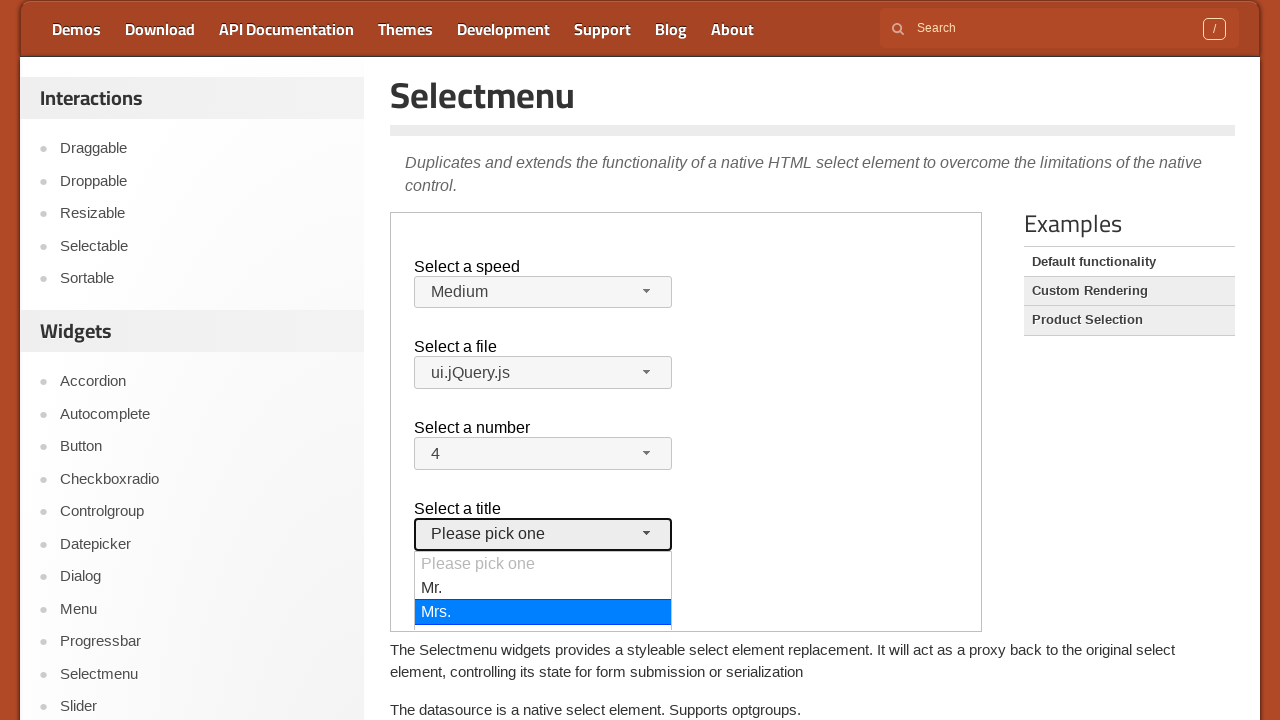

Pressed Enter to select the highlighted option in Title dropdown
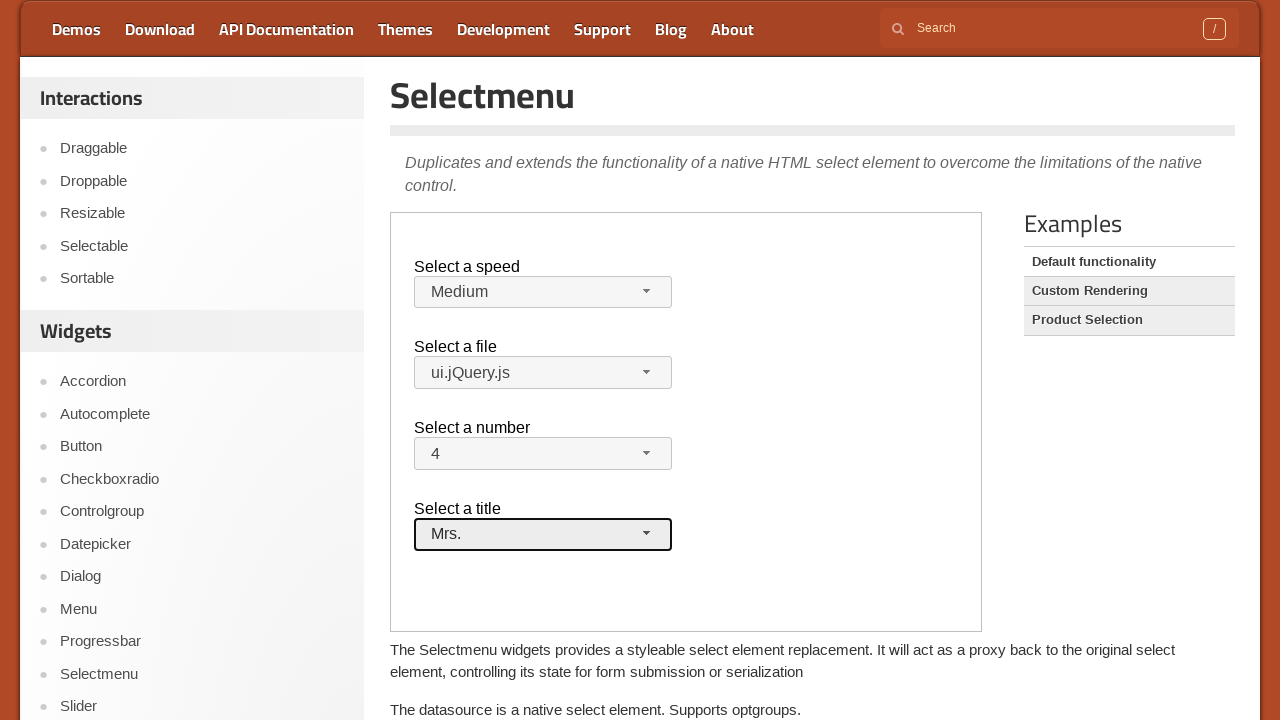

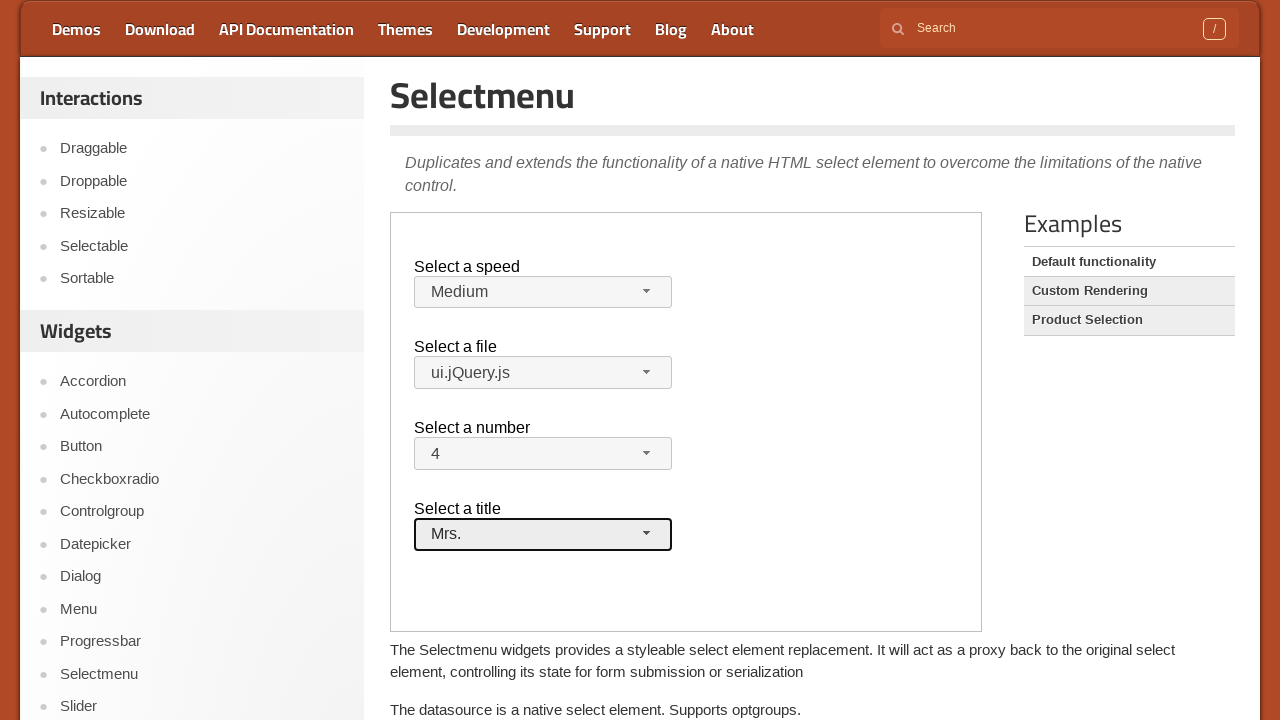